Tests JavaScript alert handling by entering a name, triggering an alert and accepting it, then triggering a confirm dialog and dismissing it

Starting URL: https://codenboxautomationlab.com/practice/

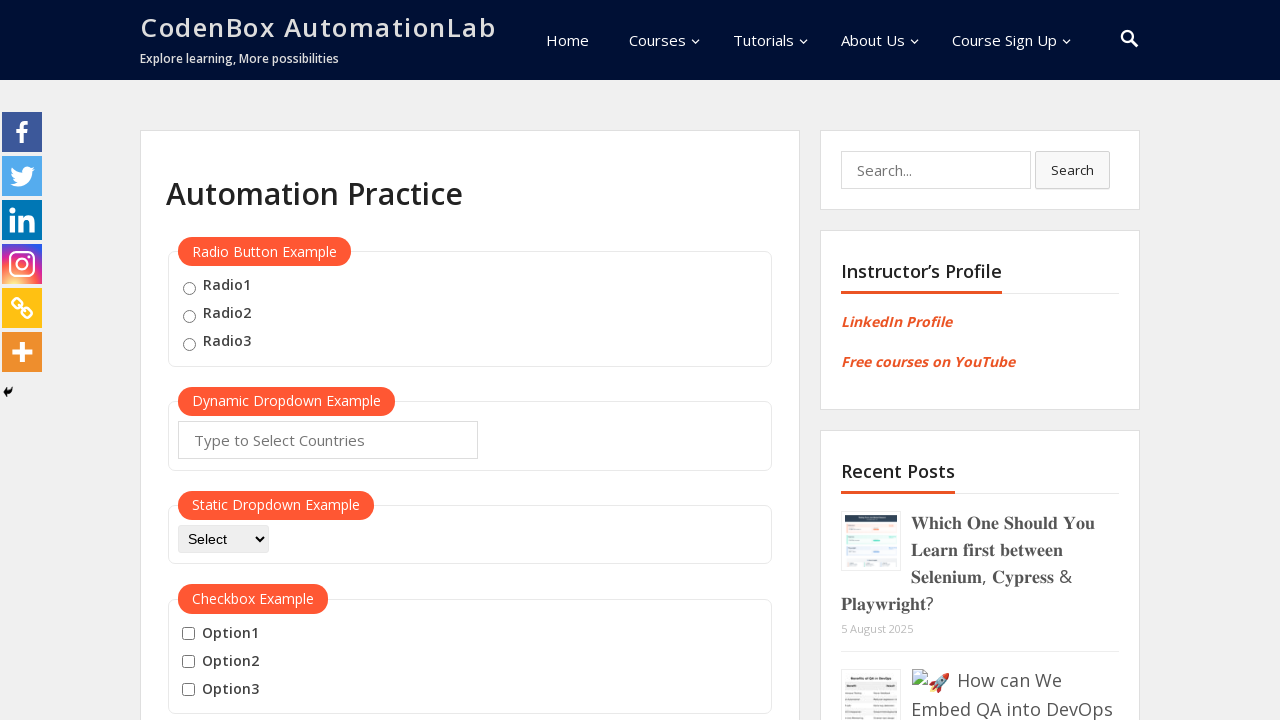

Filled name field with 'TestUser' on #name
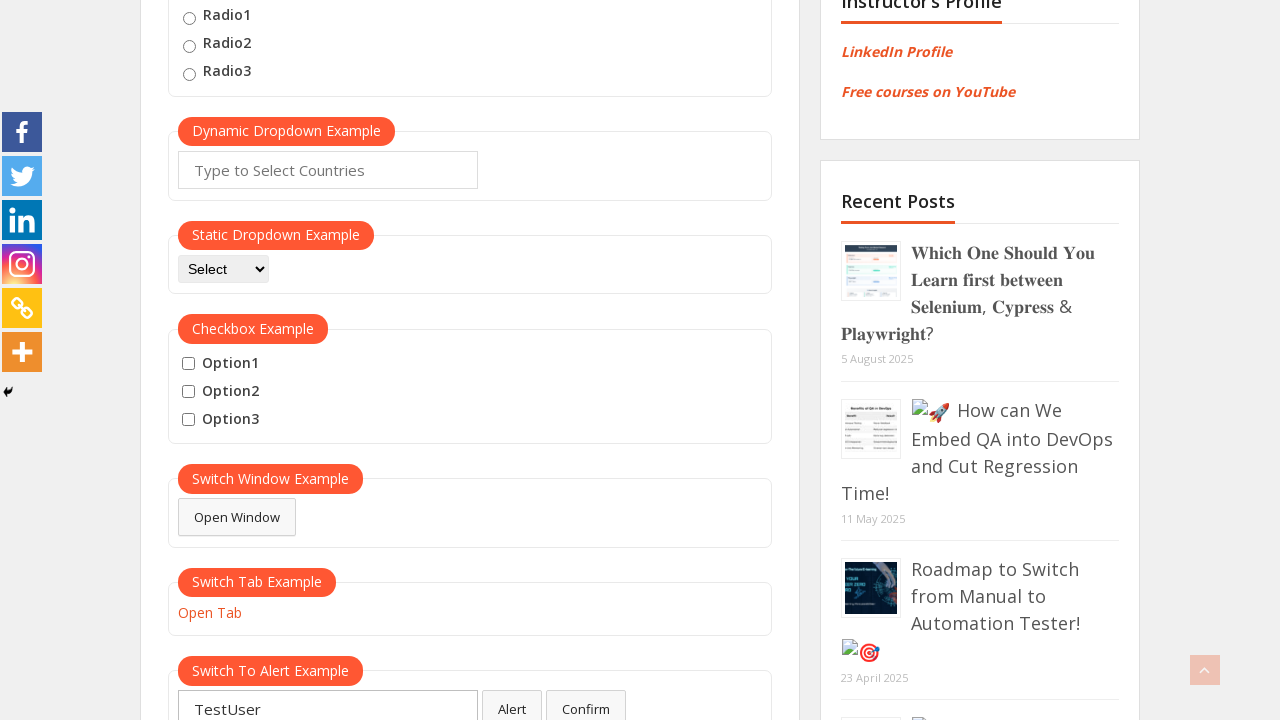

Set up dialog handler to accept alerts
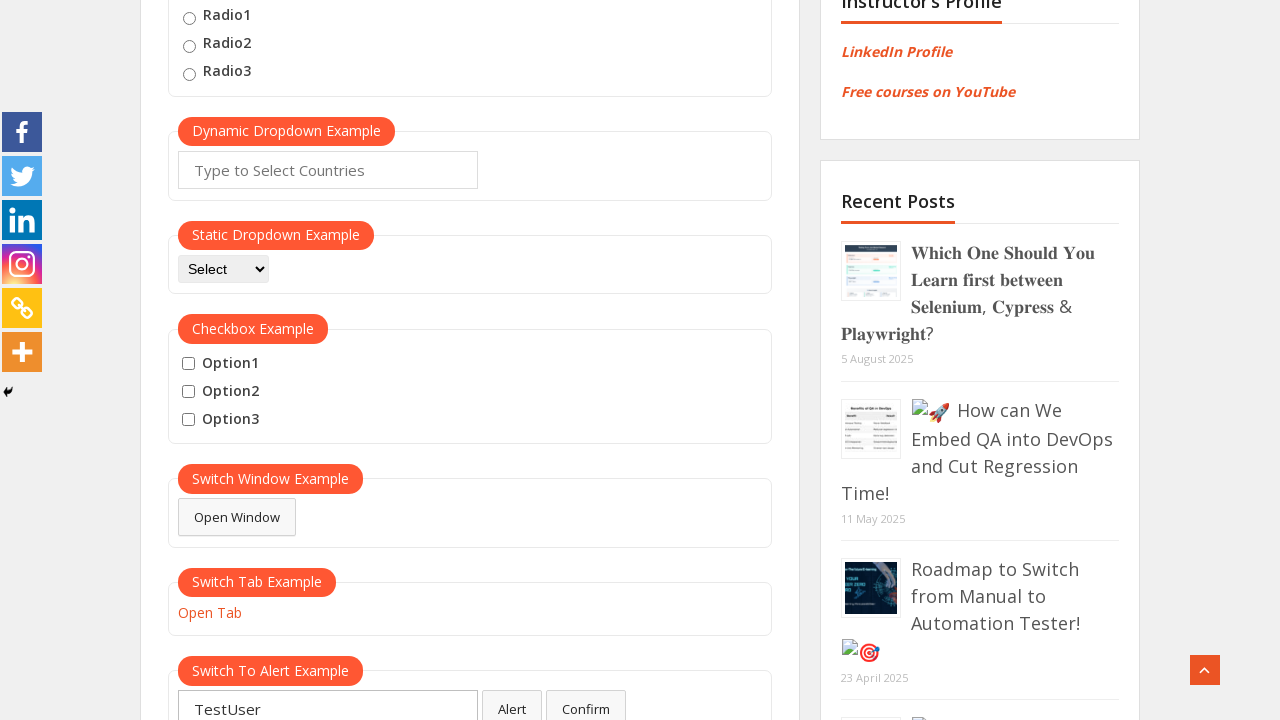

Clicked alert button at (512, 701) on #alertbtn
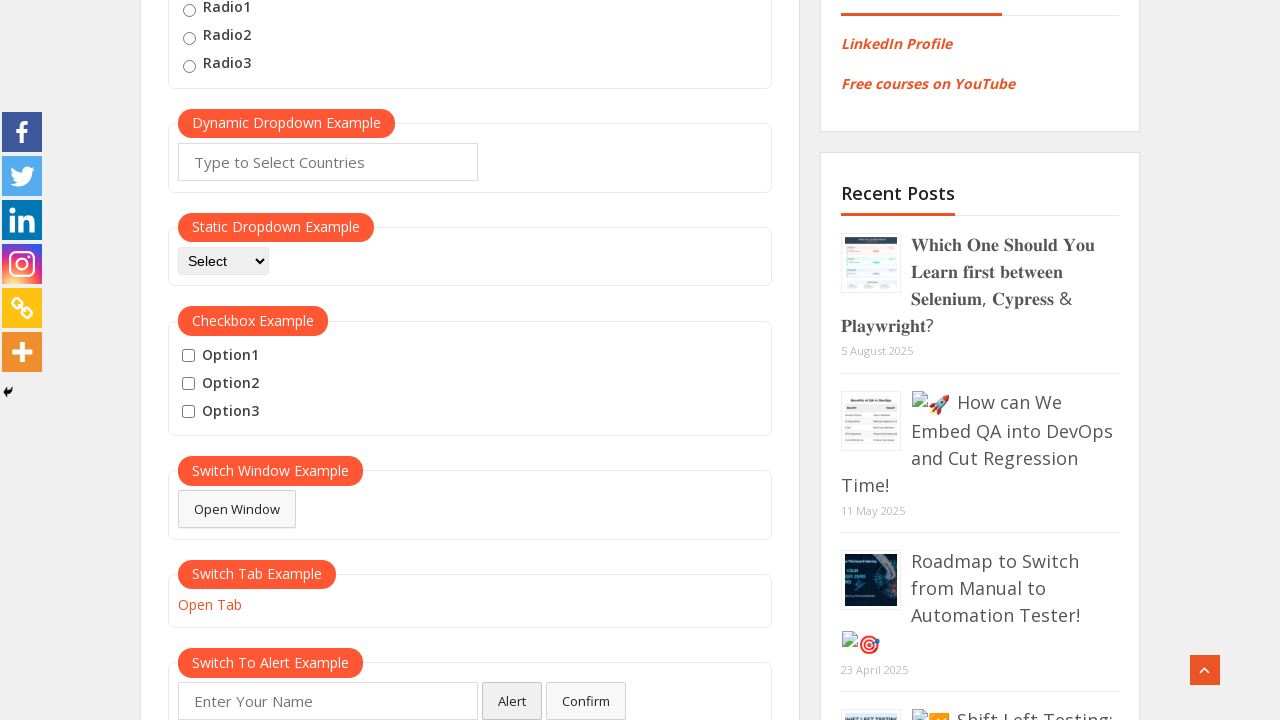

Alert dialog was triggered and accepted
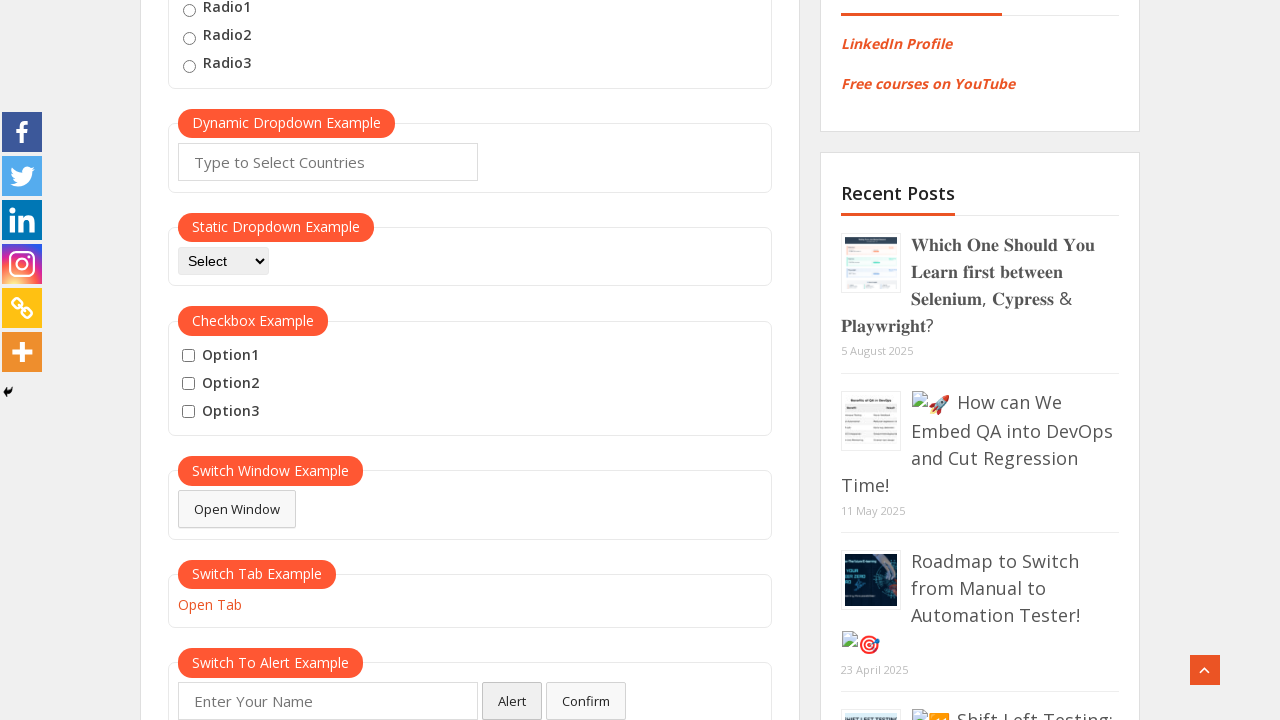

Filled name field with 'TestUser2' on #name
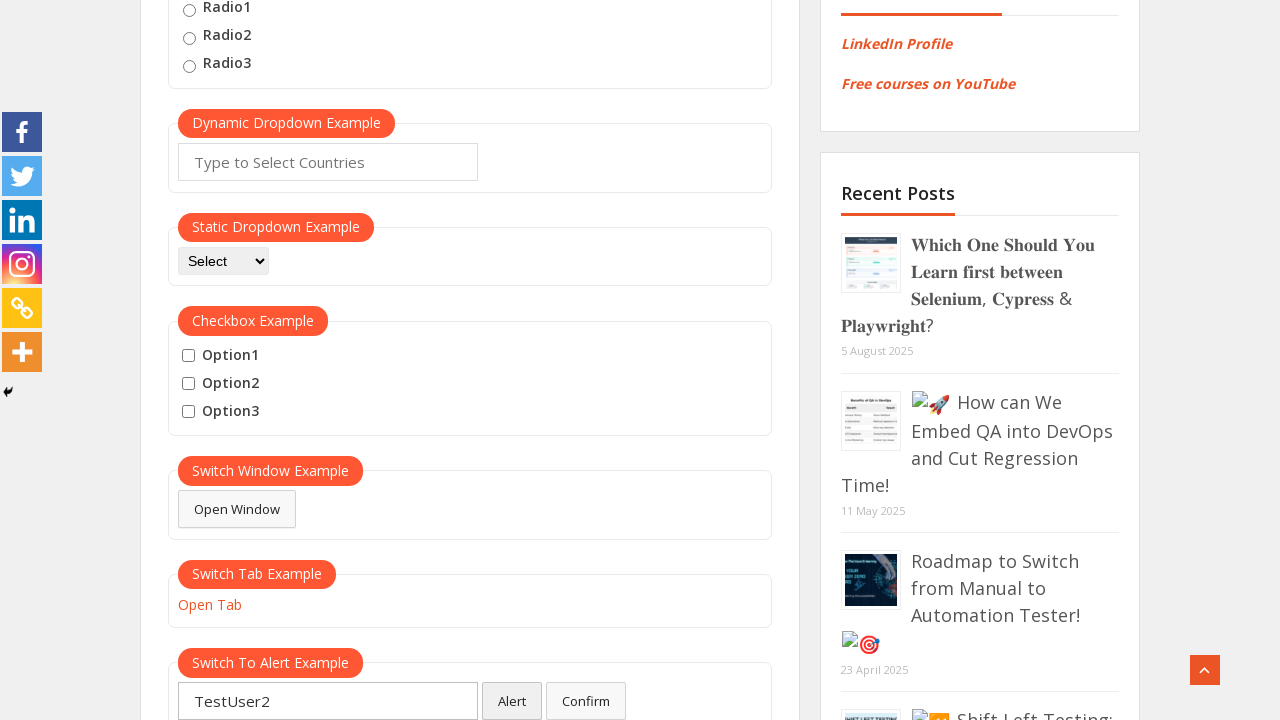

Set up dialog handler to dismiss confirmations
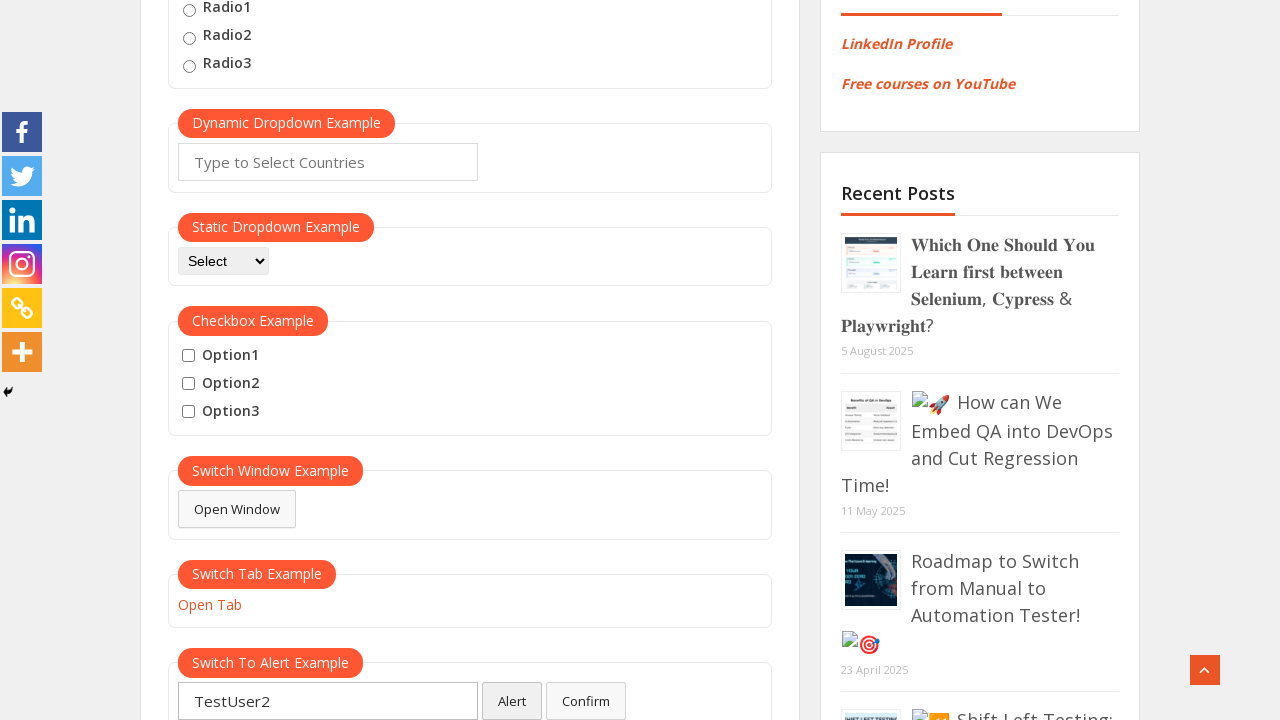

Clicked confirm button at (586, 701) on #confirmbtn
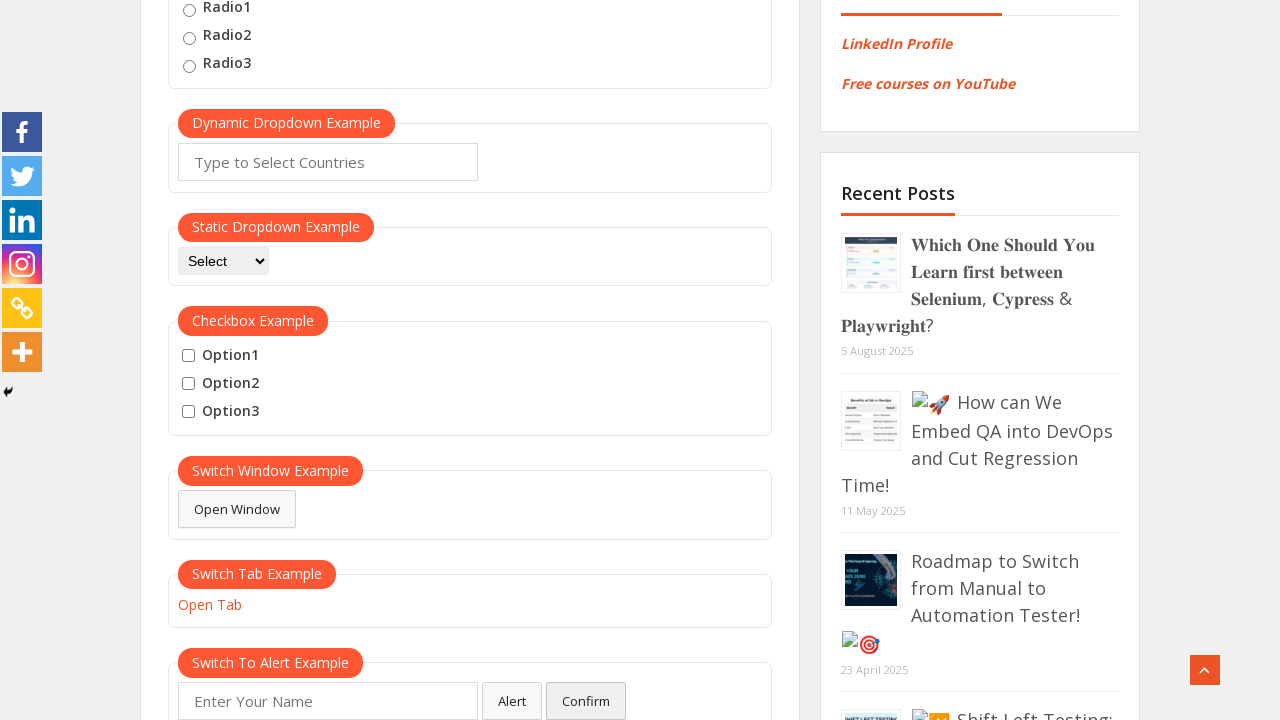

Confirm dialog was triggered and dismissed
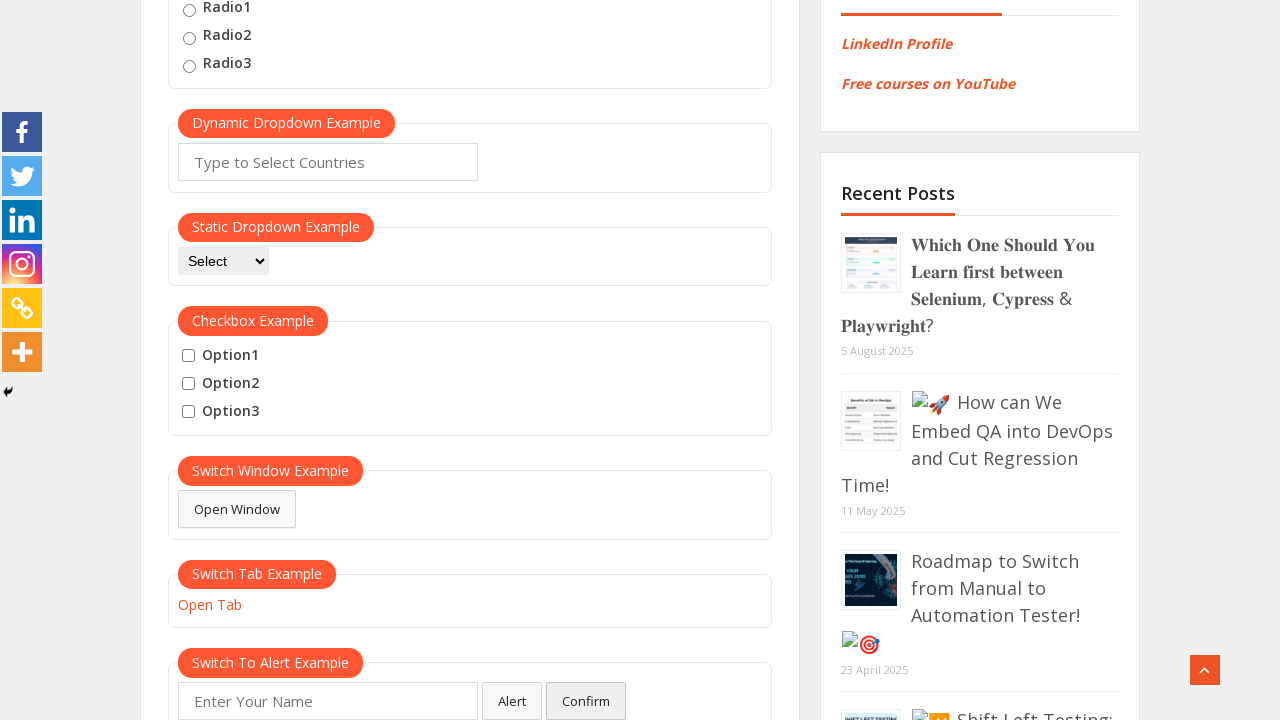

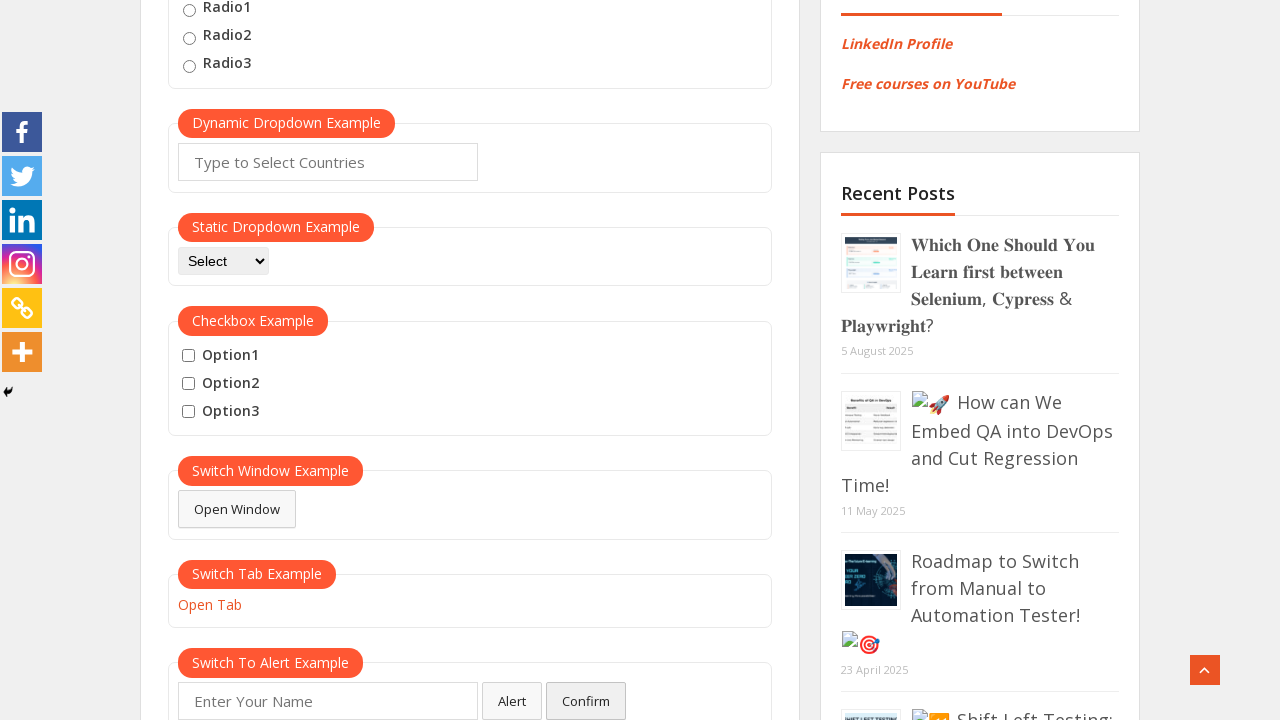